Tests floating menu by scrolling down and clicking the Home menu item to navigate

Starting URL: http://the-internet.herokuapp.com/

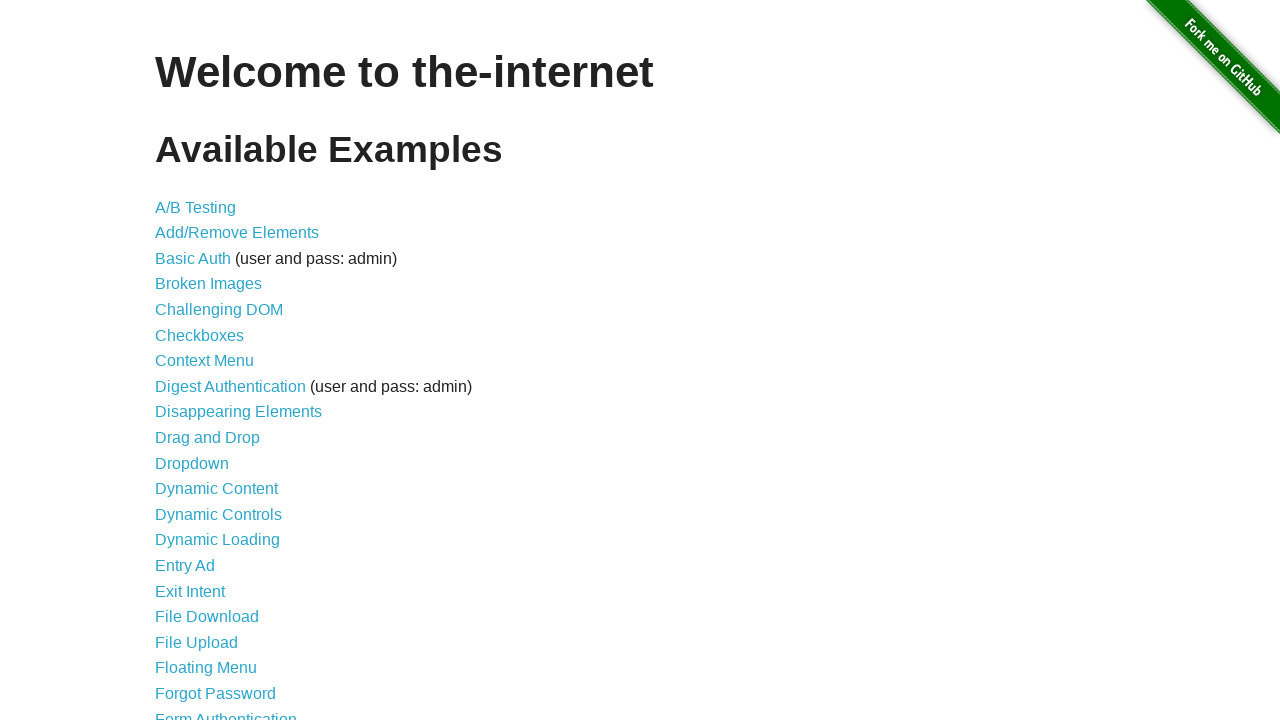

Clicked Floating Menu link at (206, 668) on internal:role=link[name="Floating Menu"i]
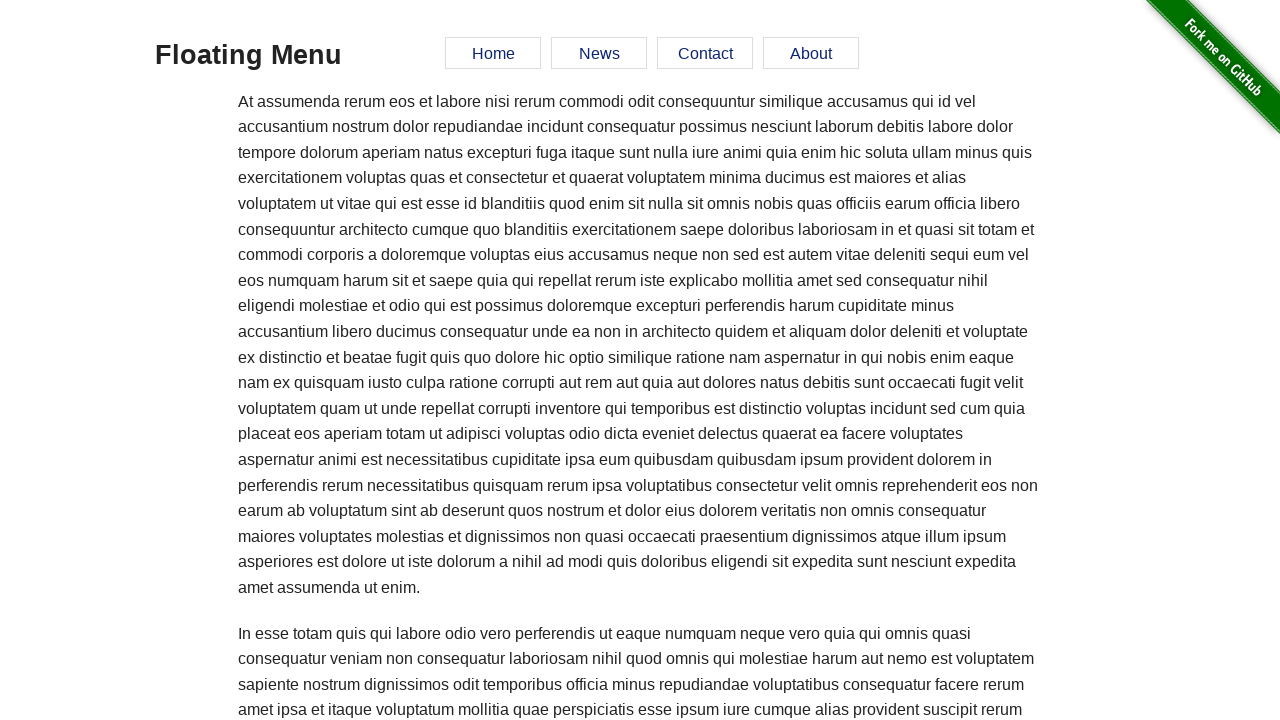

Scrolled to third paragraph
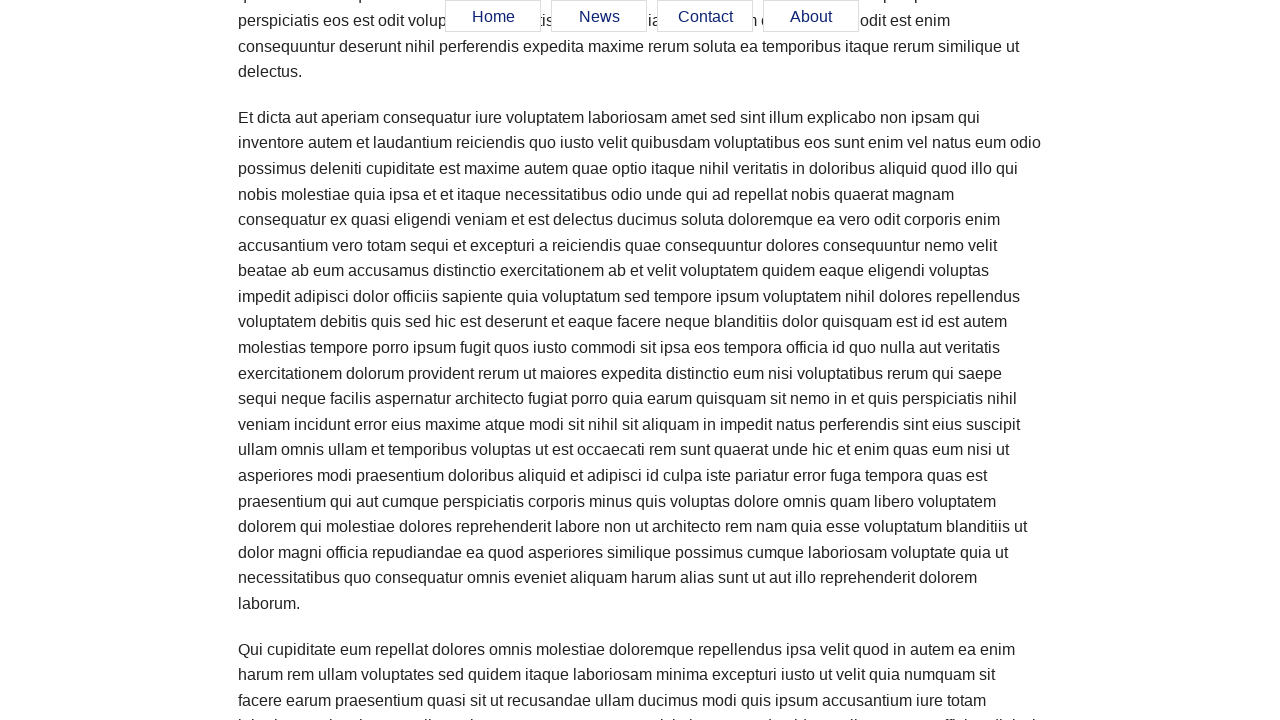

Clicked Home menu item at (493, 22) on li:has-text('Home')
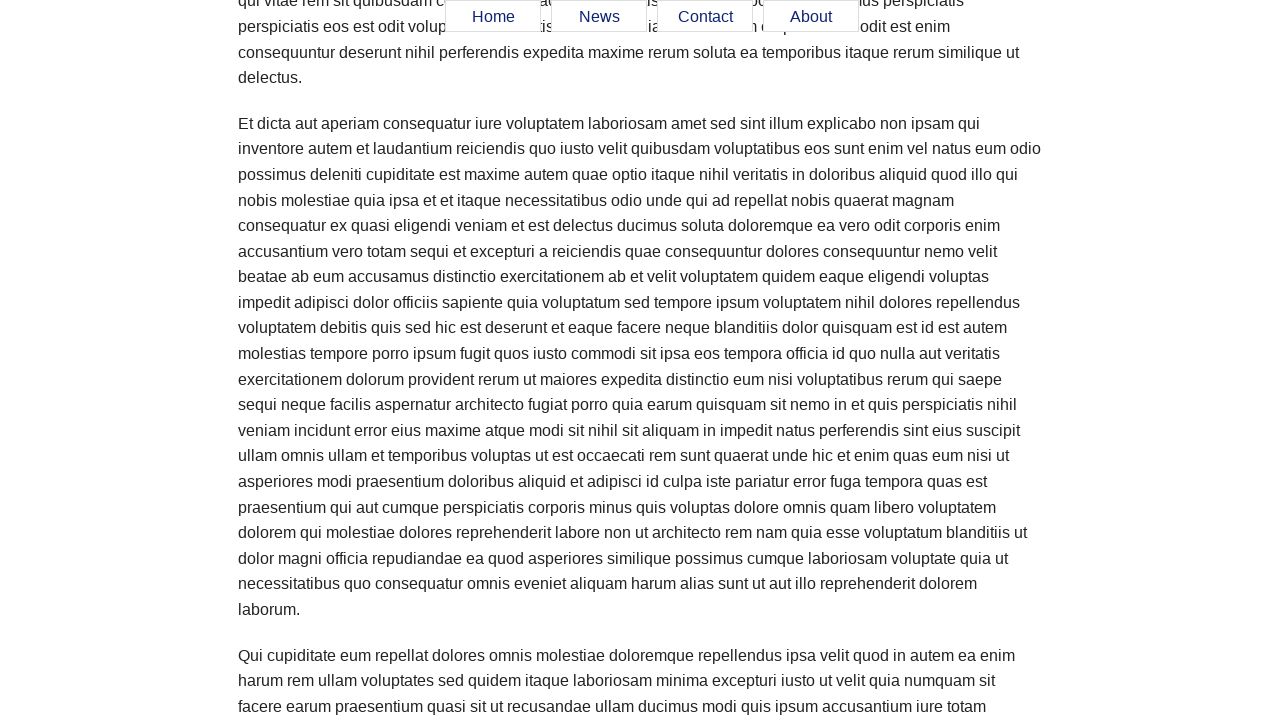

Verified URL contains #home anchor
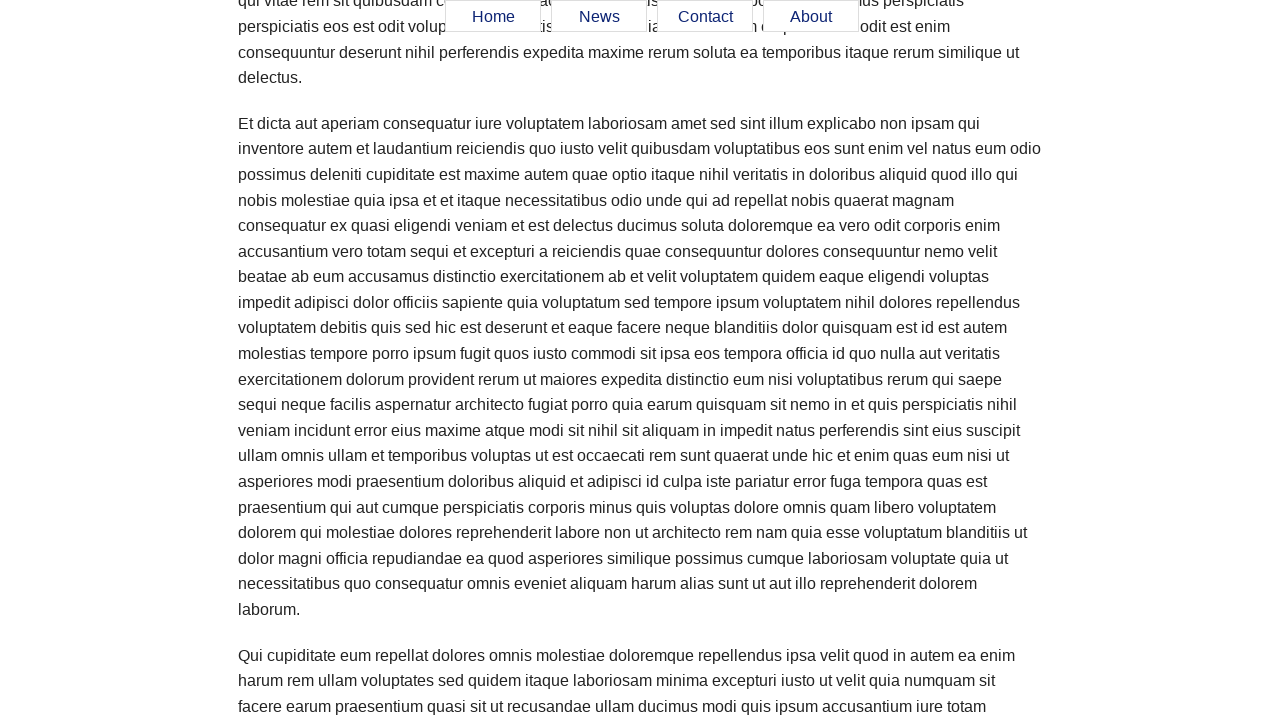

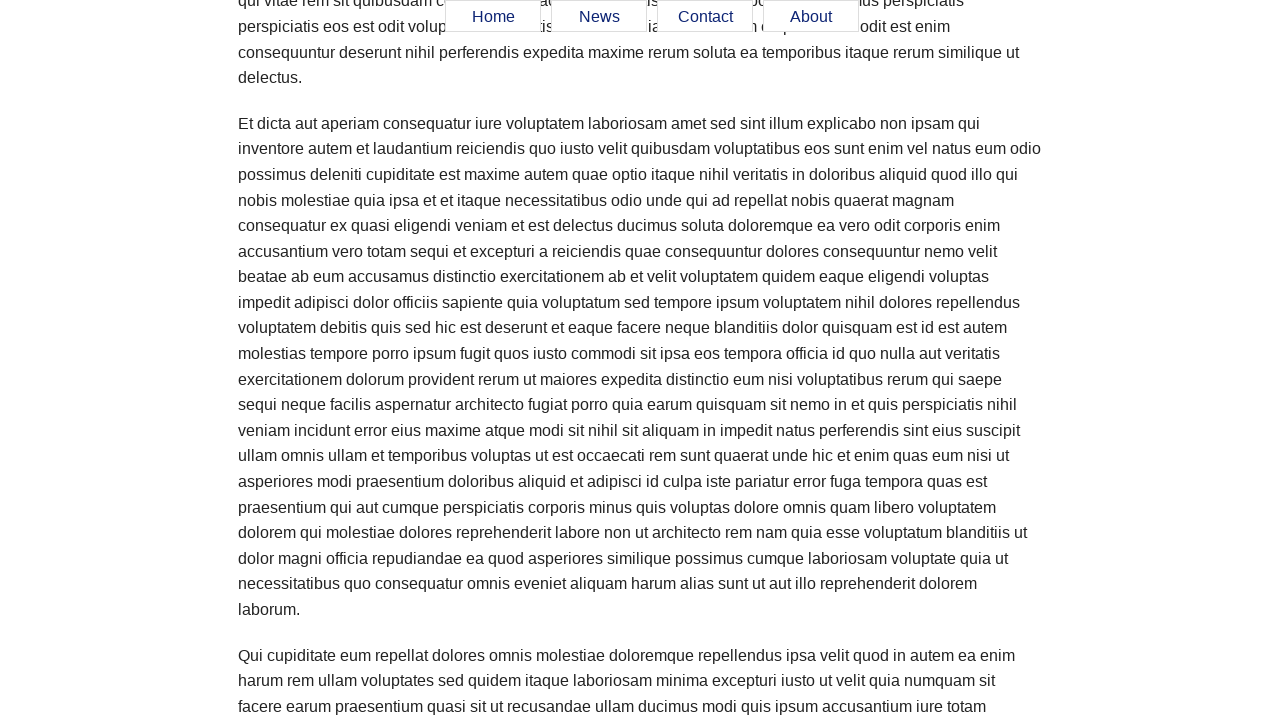